Tests a download functionality on a demo page by entering text in a textarea and triggering a download action using keyboard navigation (Tab and Enter keys).

Starting URL: https://demoapps.qspiders.com/ui/download?sublist=0

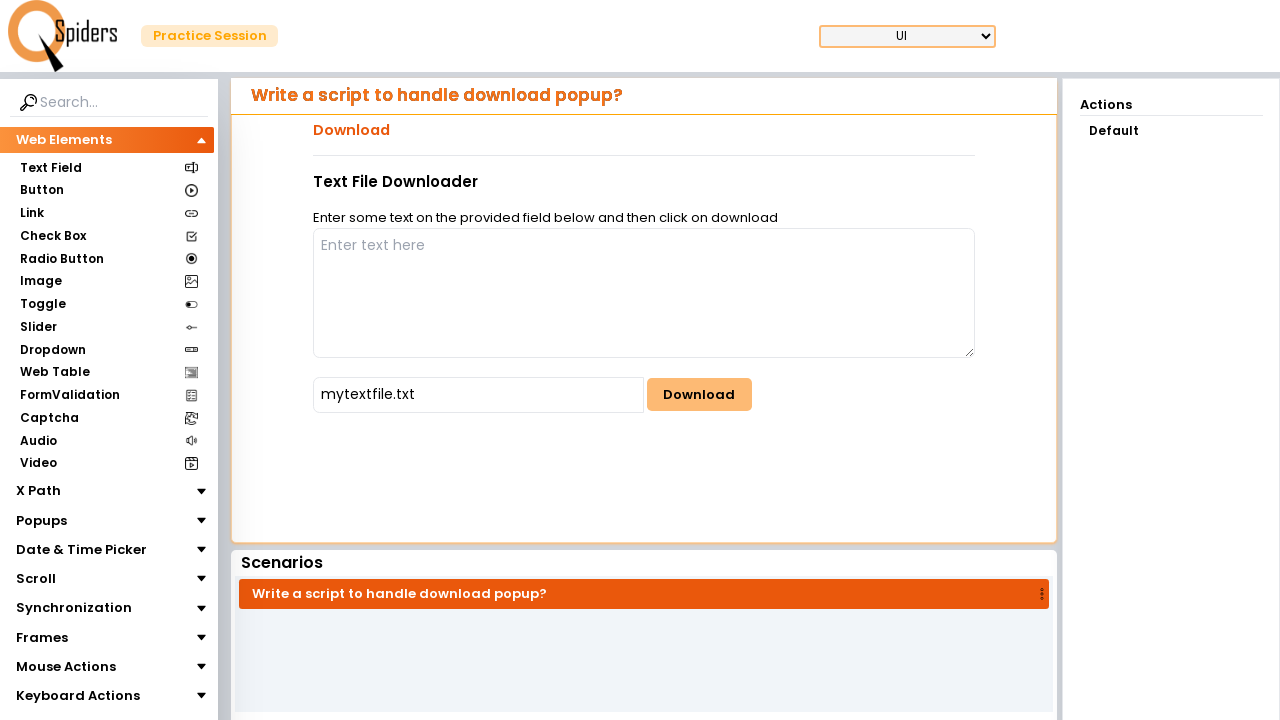

Waited for textarea element to load
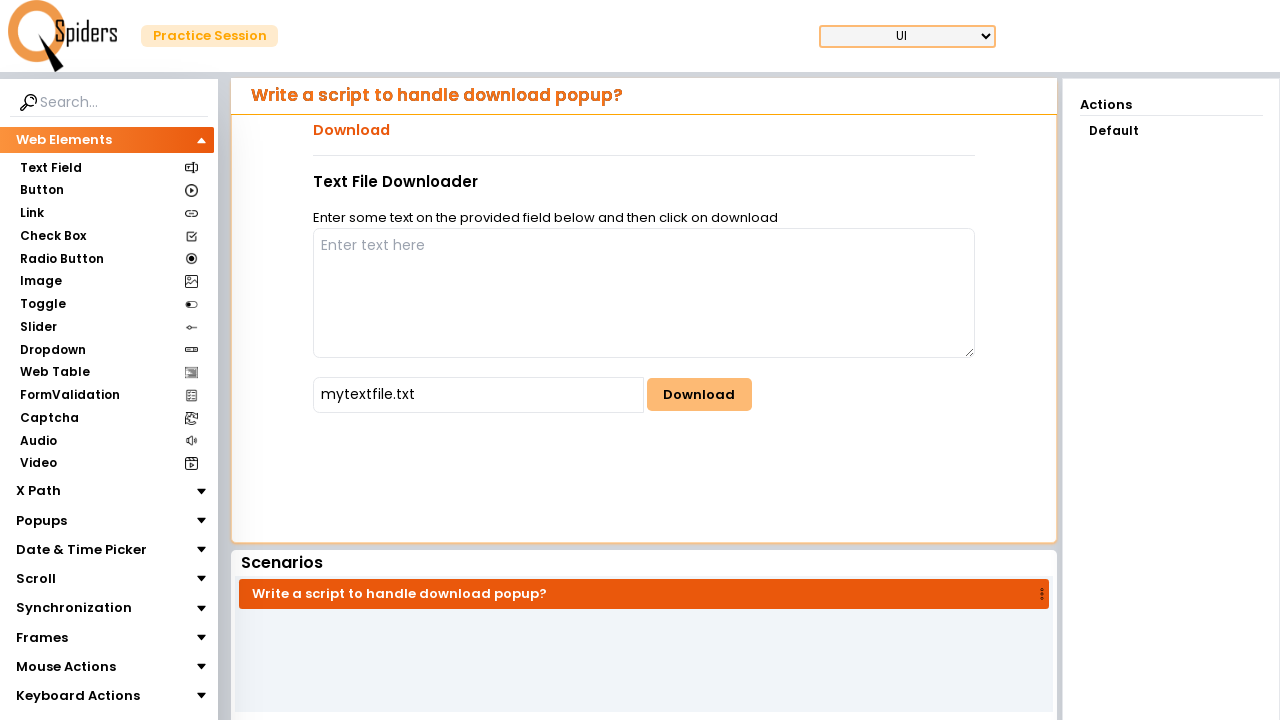

Filled textarea with 'Hello World' on textarea
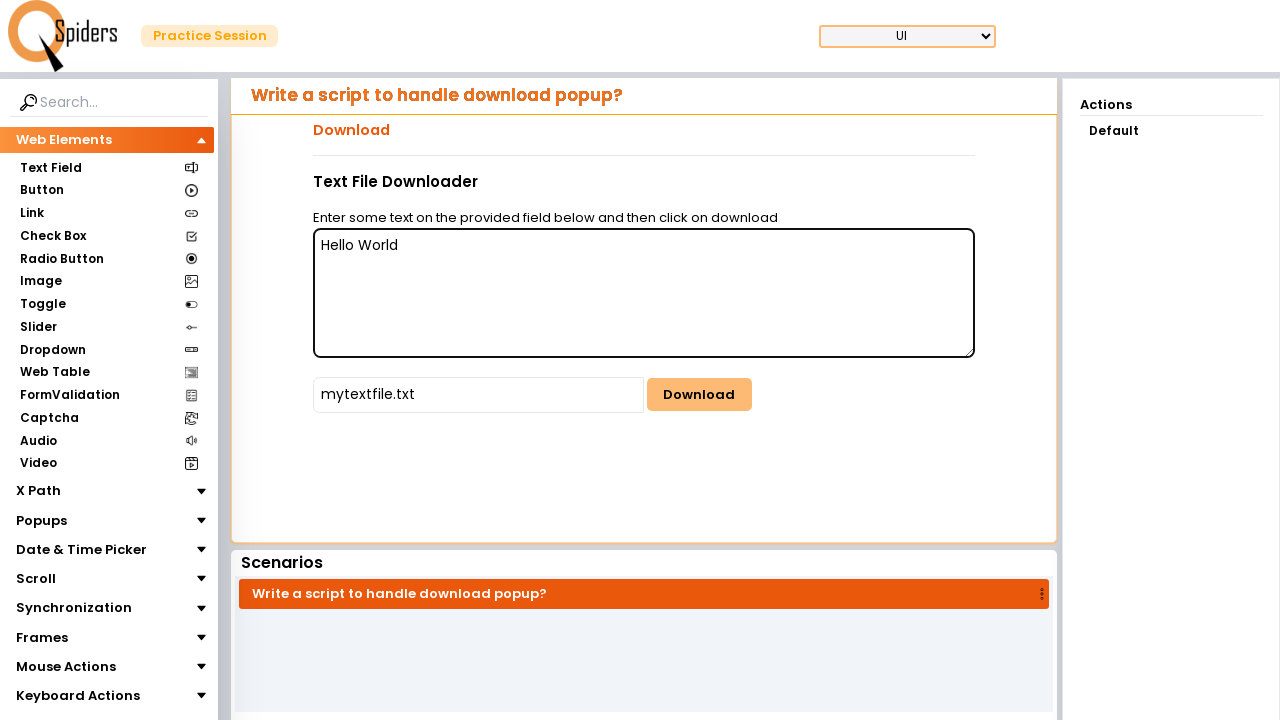

Pressed Tab key once
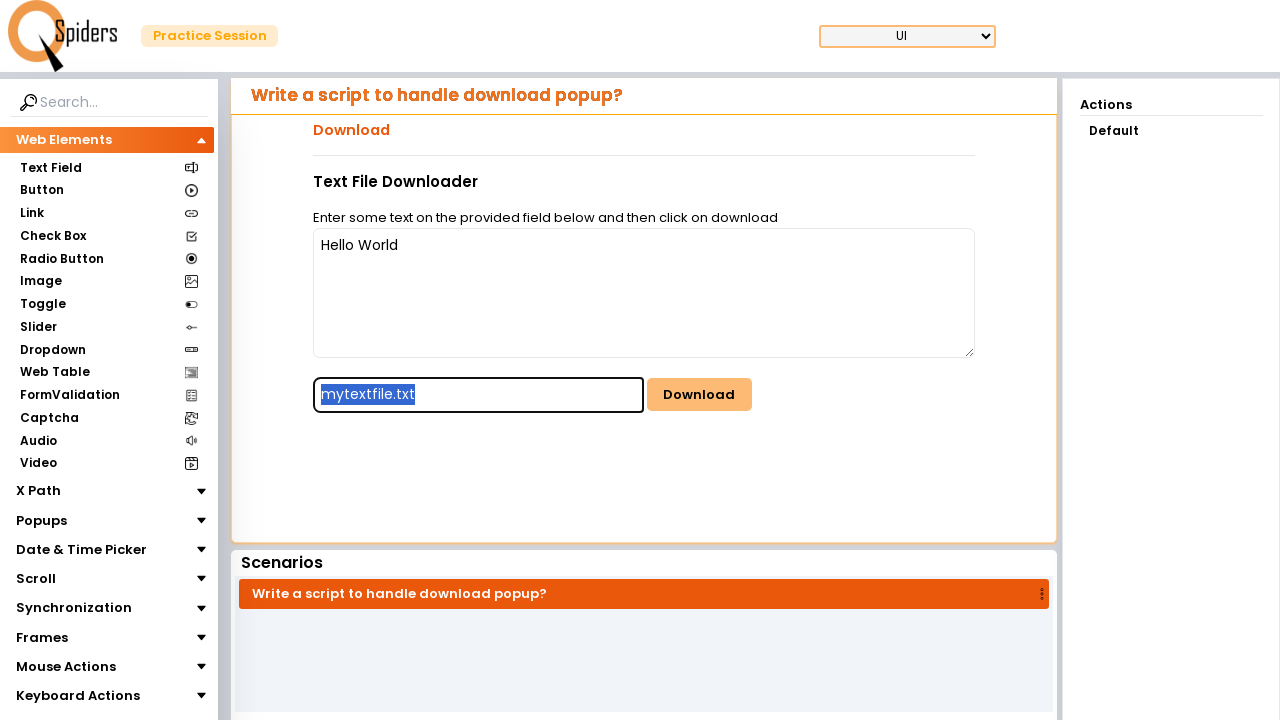

Pressed Tab key second time
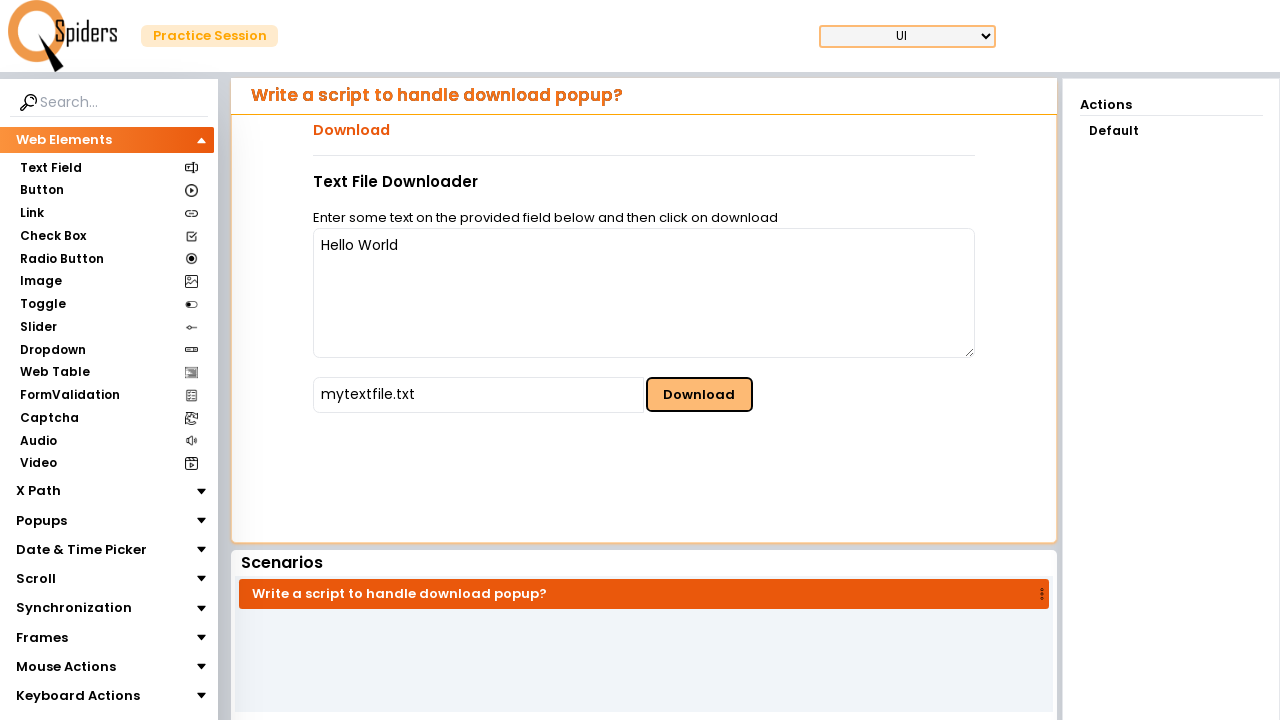

Pressed Enter key to trigger download action
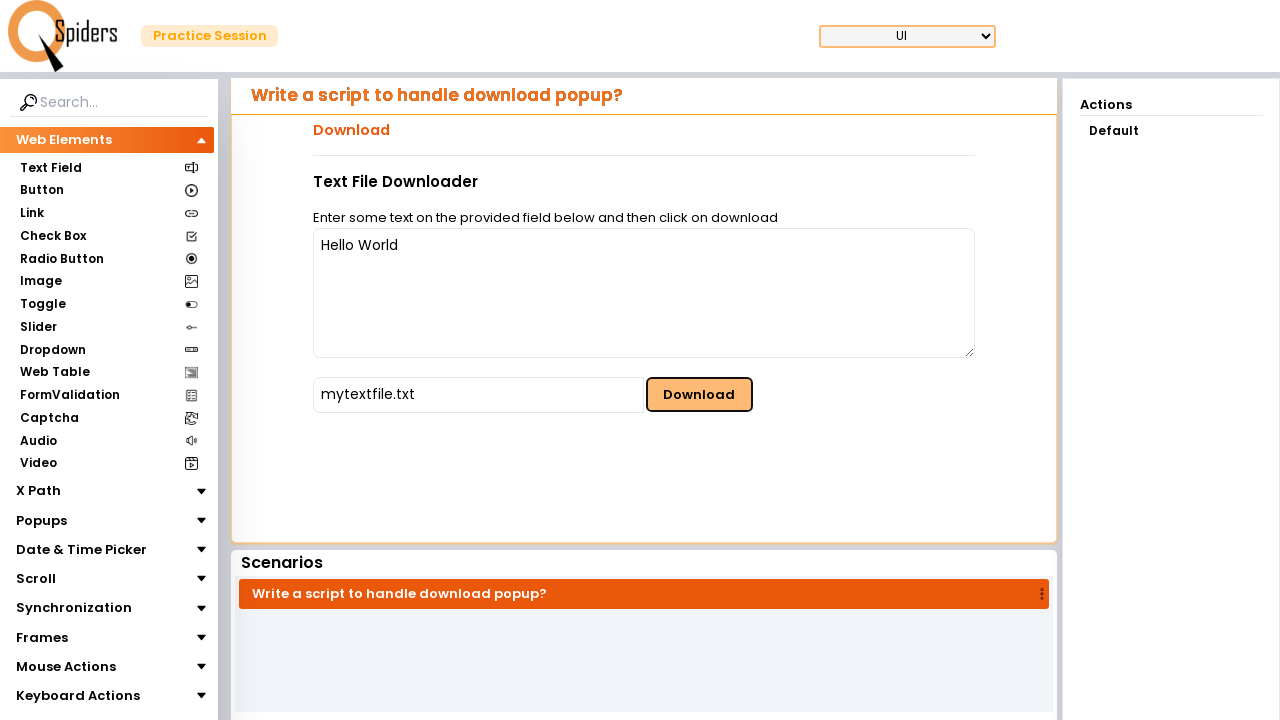

Waited 2 seconds for download to initiate
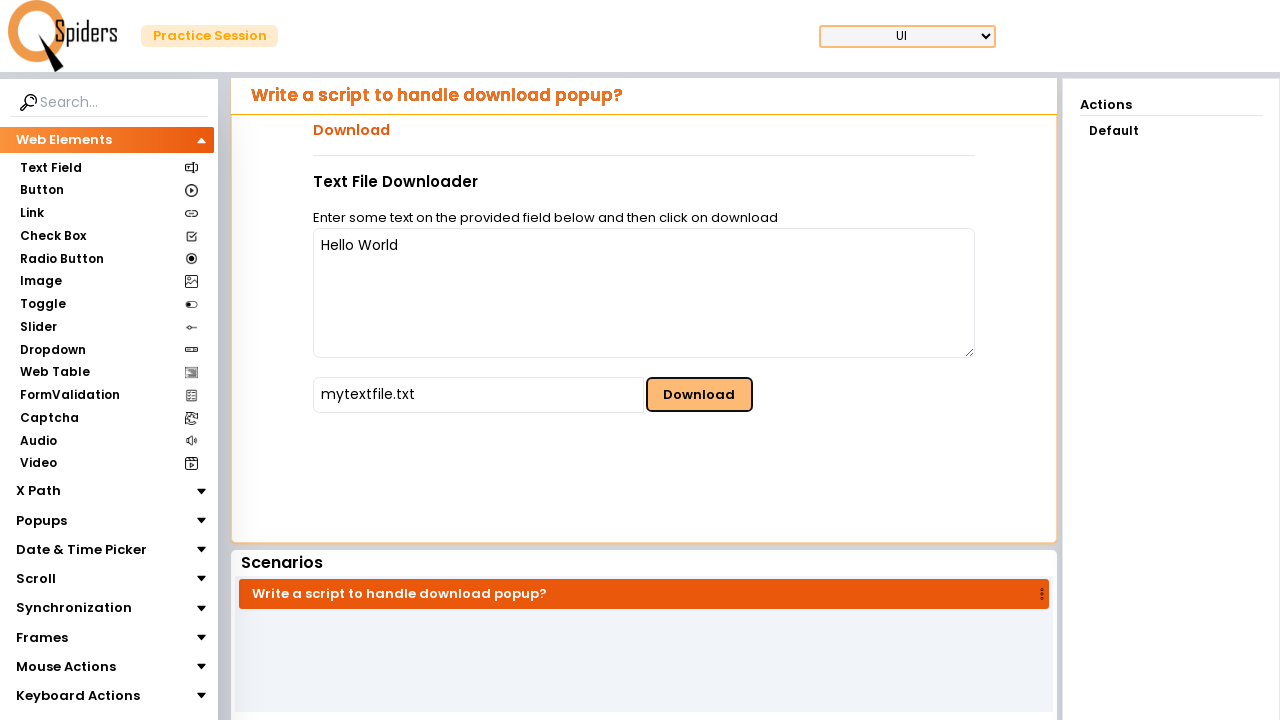

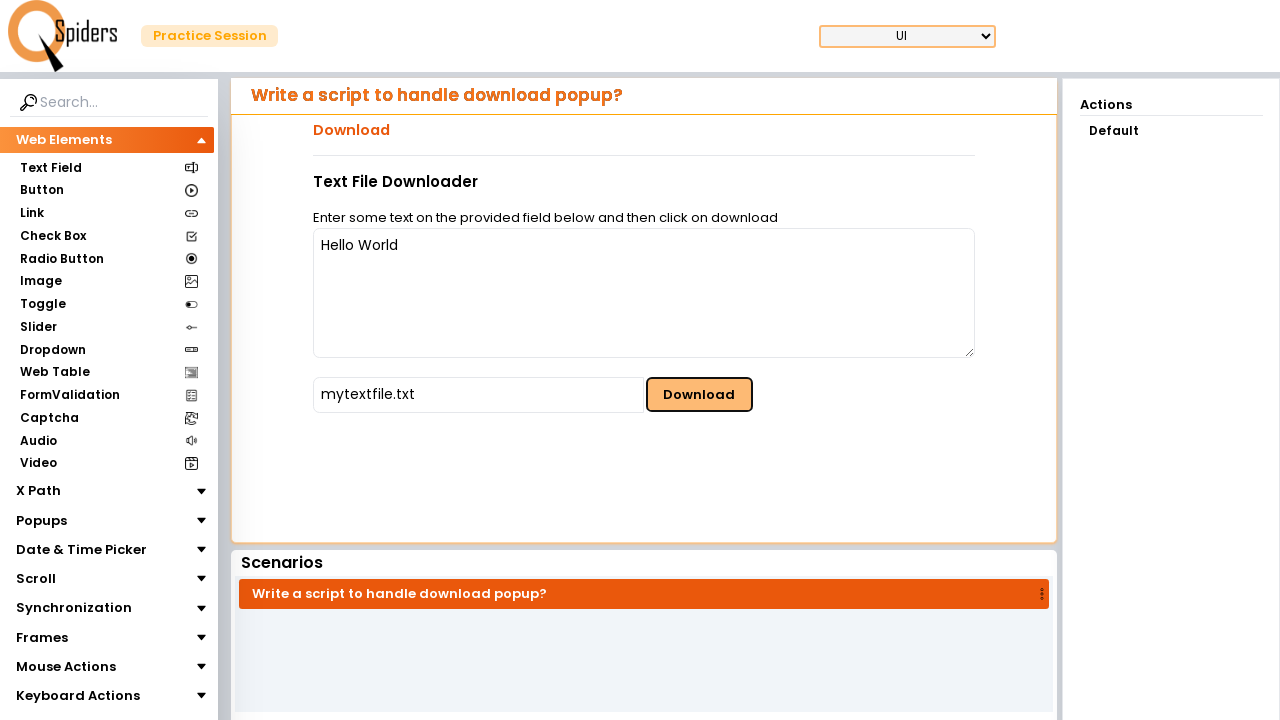